Tests Tesla demo site by navigating to the Partners page and then the Support page, verifying the pages load correctly.

Starting URL: https://sunspire-web-app.vercel.app/?company=tesla&demo=1

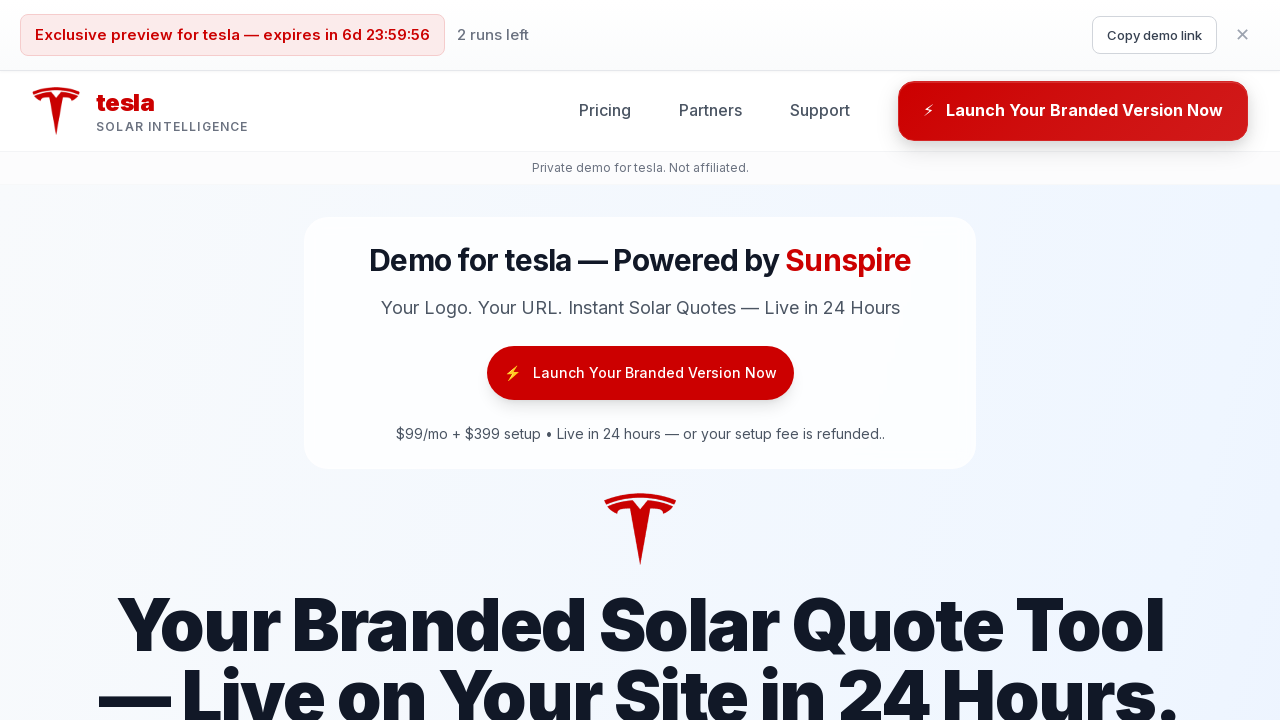

Waited for page to fully load (networkidle)
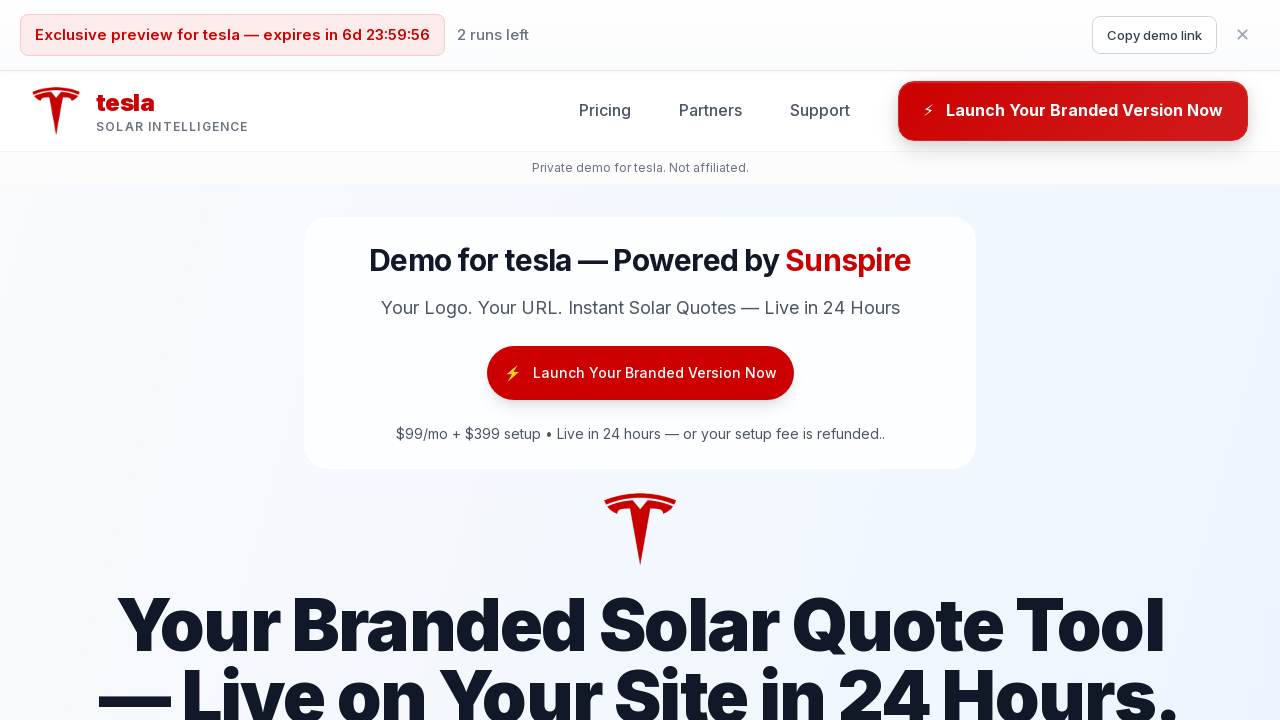

Waited 2 seconds for Tesla brand CSS to be injected
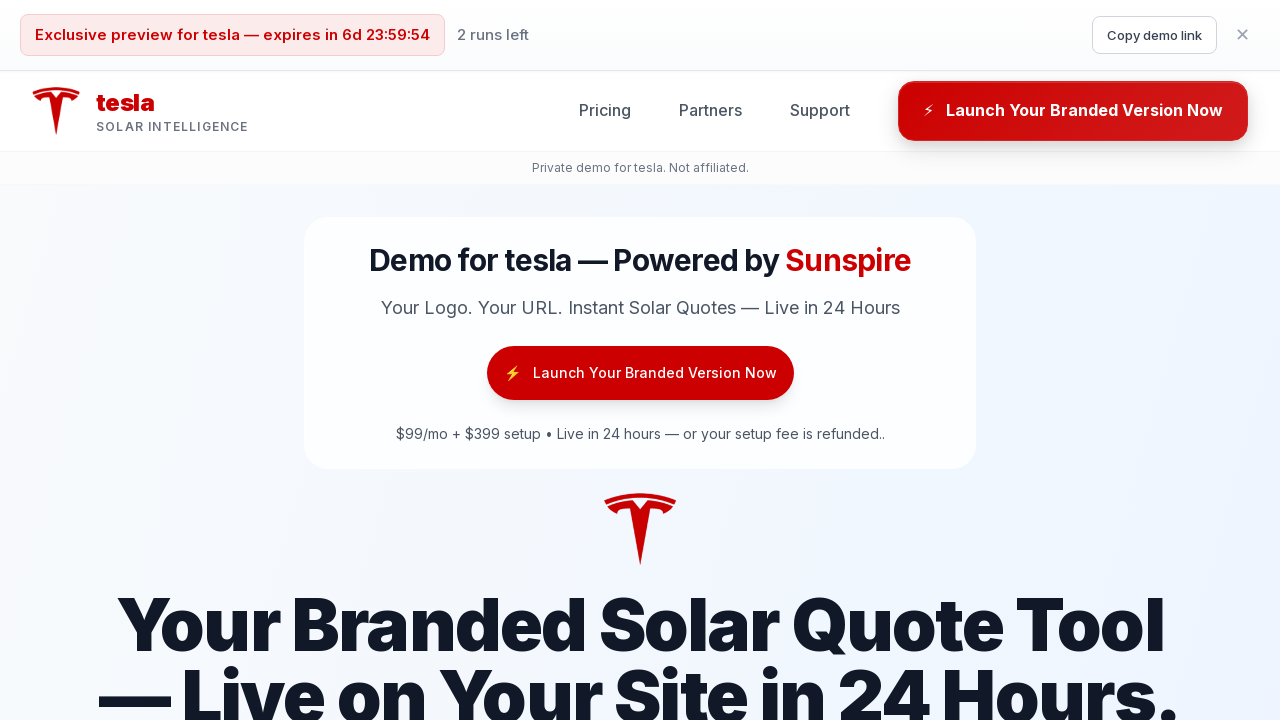

Clicked Partners link at (710, 111) on text=Partners
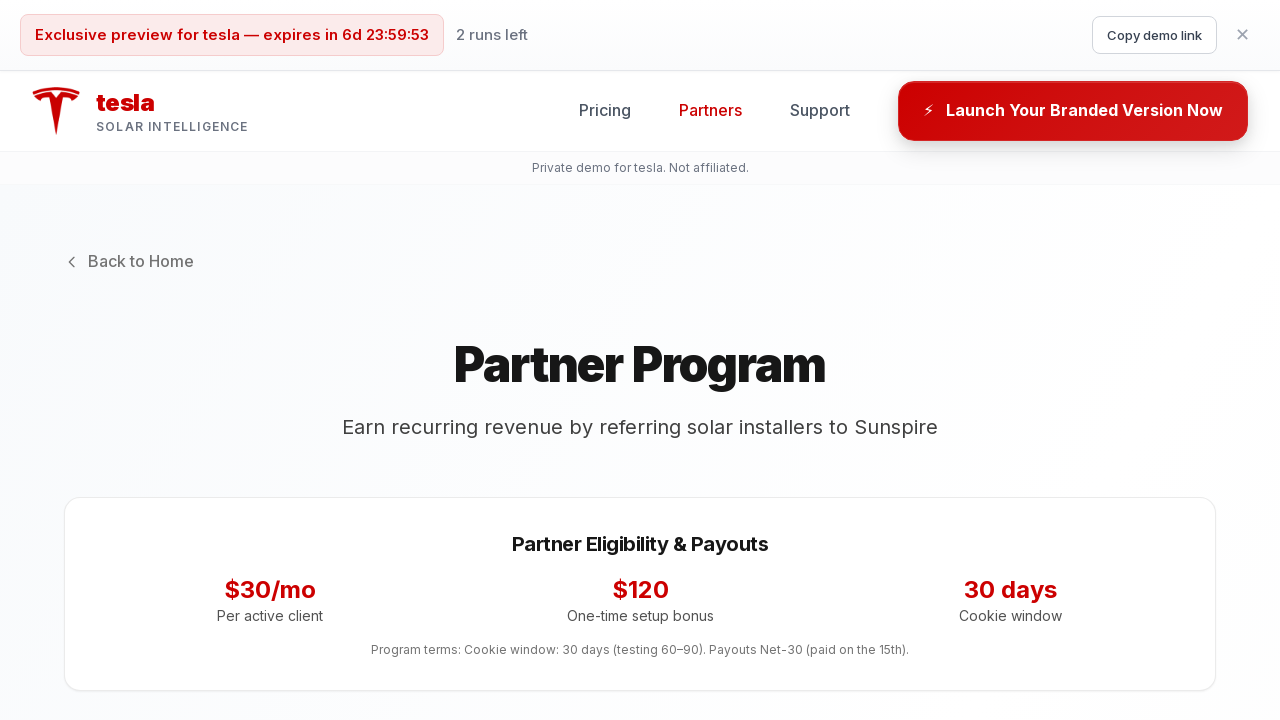

Partners page loaded successfully
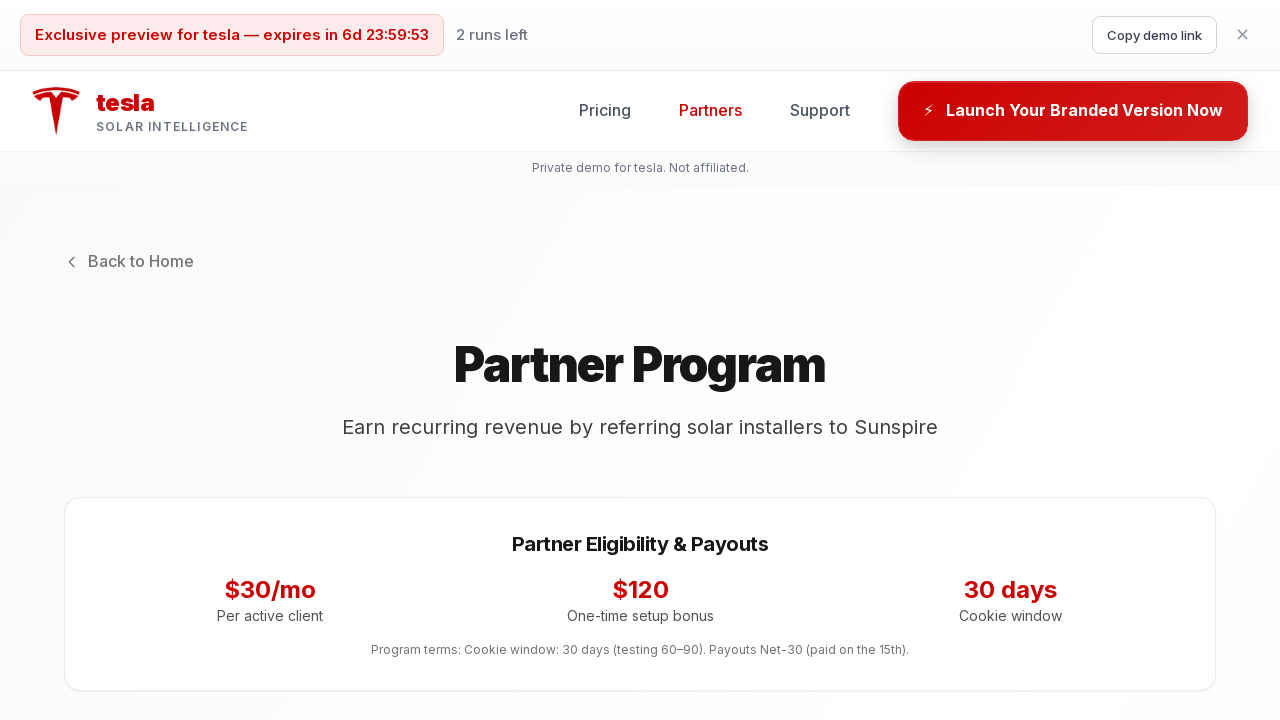

Clicked Support link at (820, 111) on text=Support
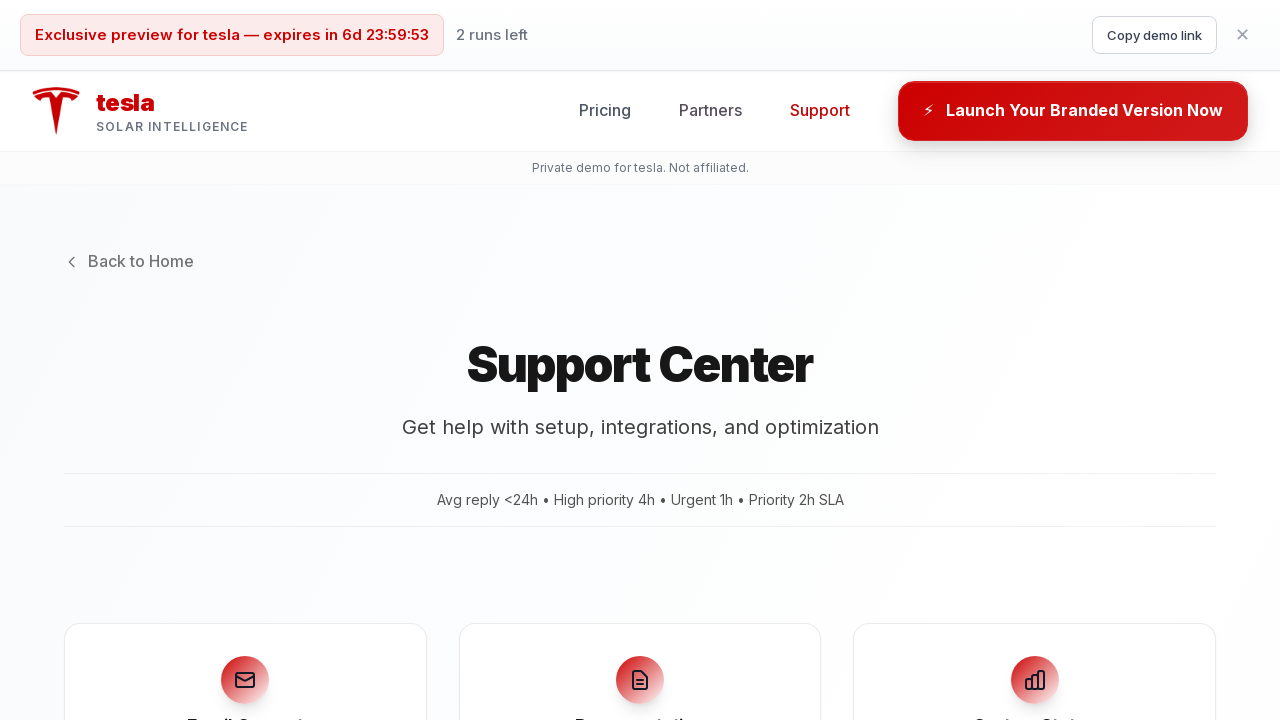

Support page loaded successfully
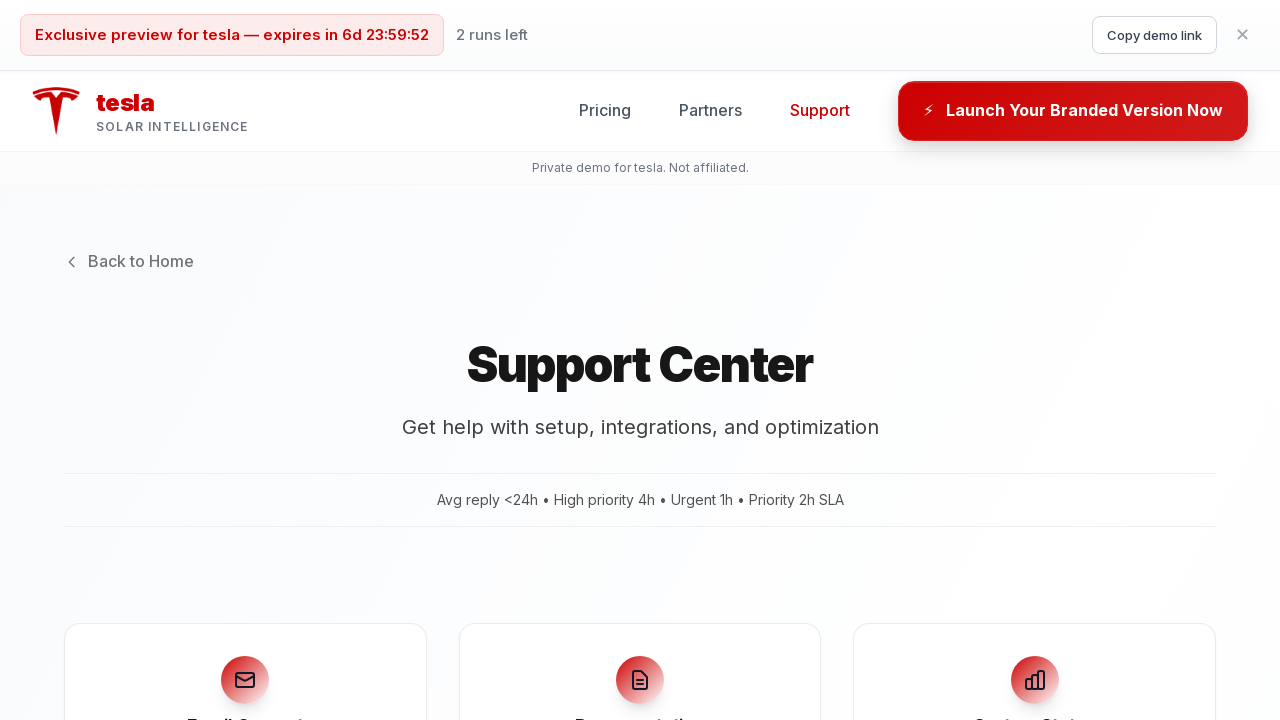

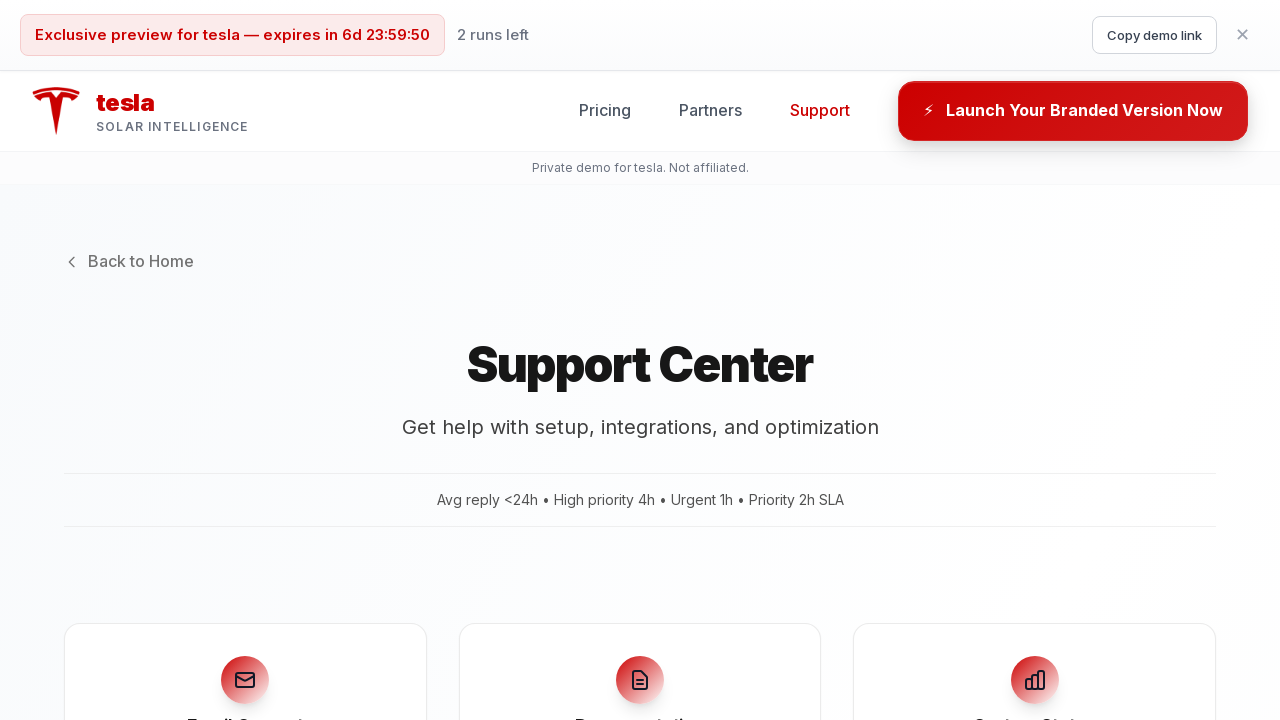